Navigates to DuckDuckGo search engine homepage to verify the page loads correctly

Starting URL: https://www.duckduckgo.com/

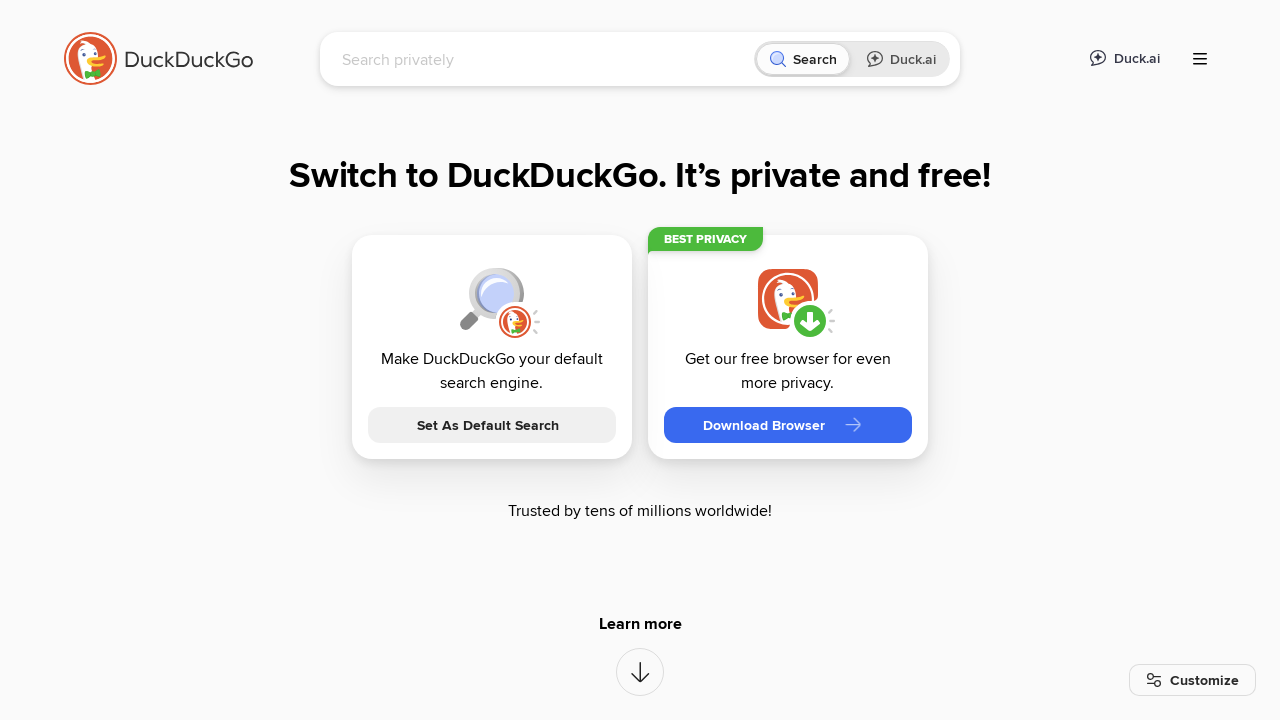

DuckDuckGo homepage loaded and DOM content ready
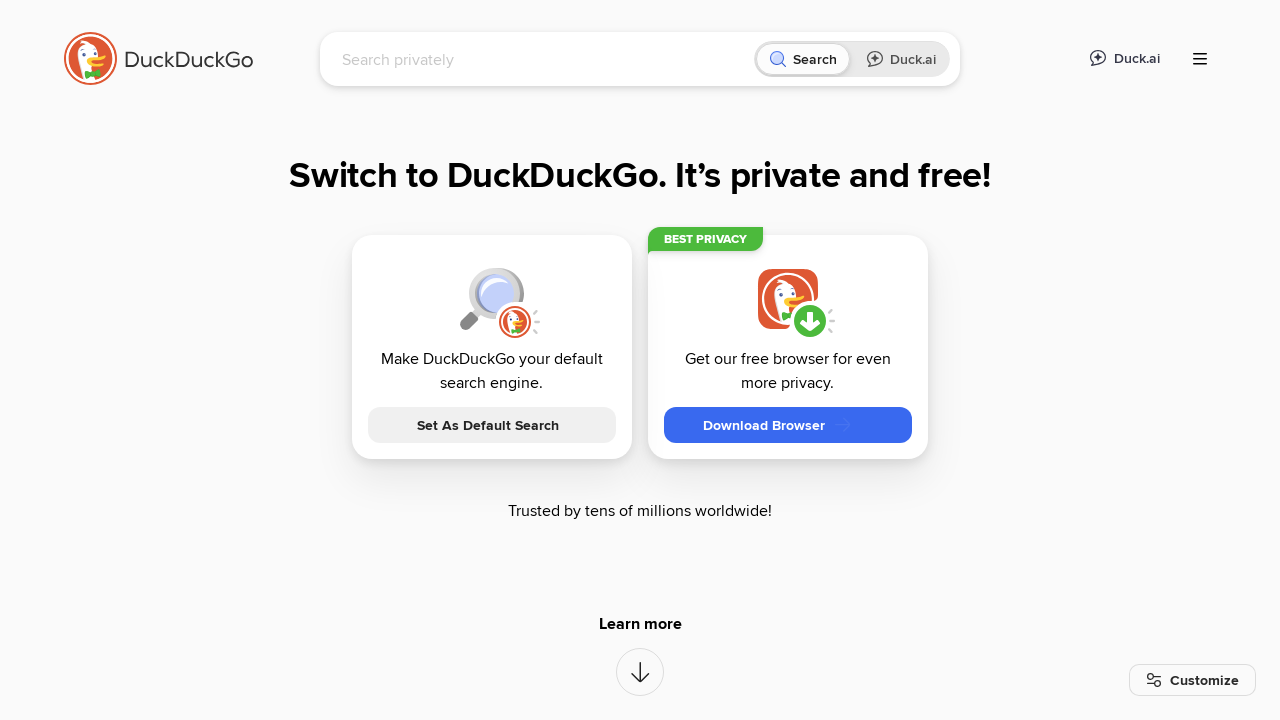

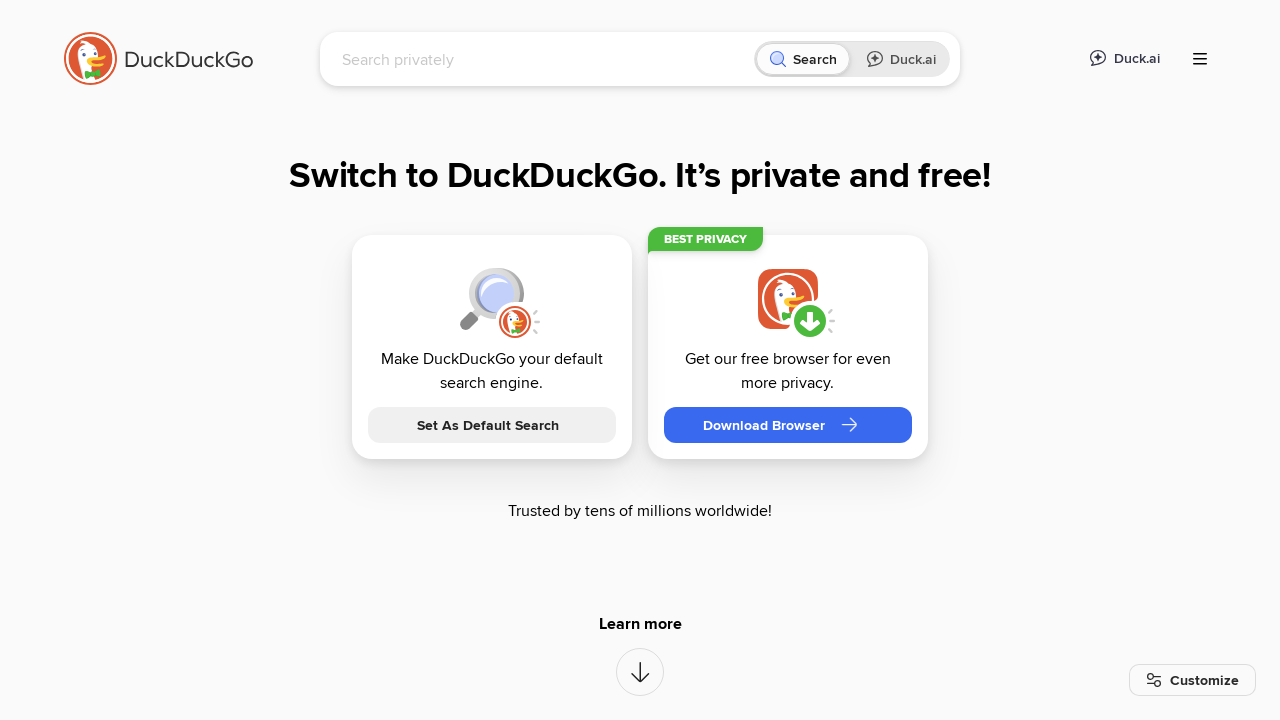